Navigates to the blog signup page and verifies that the page title heading "Signup for Alpha Blog" is displayed correctly.

Starting URL: https://selenium-blog.herokuapp.com/signup

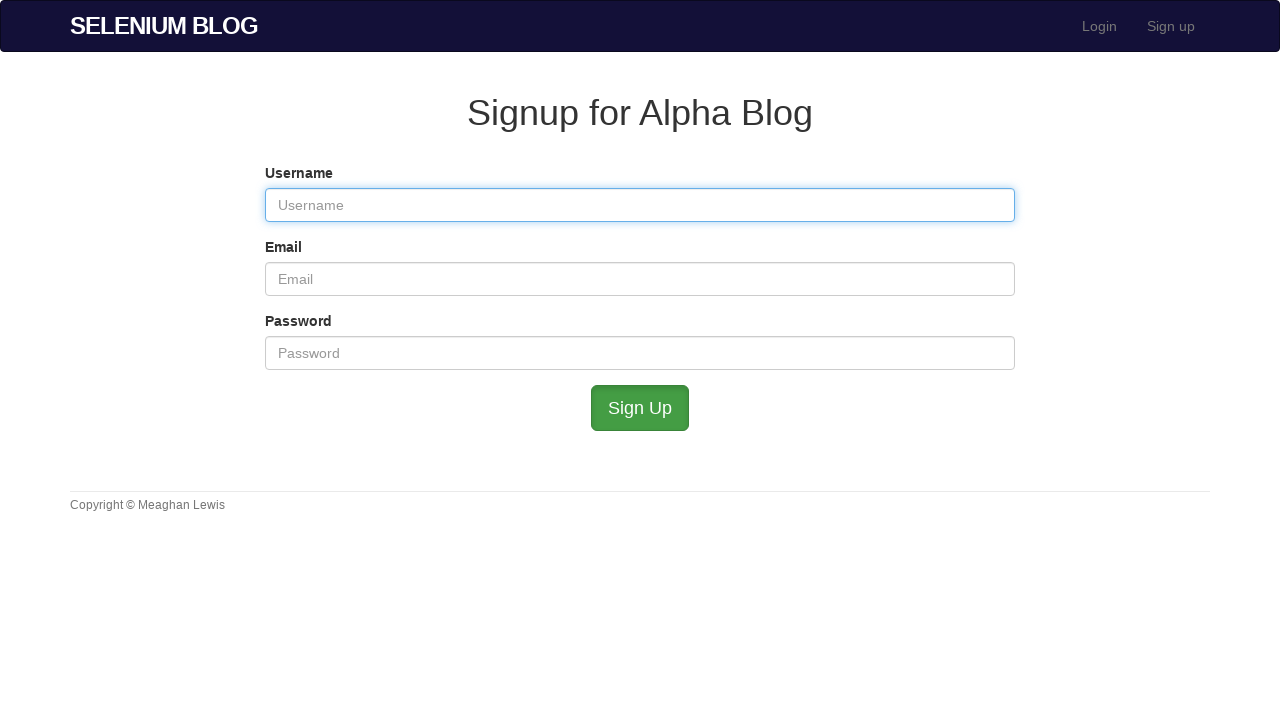

Navigated to blog signup page
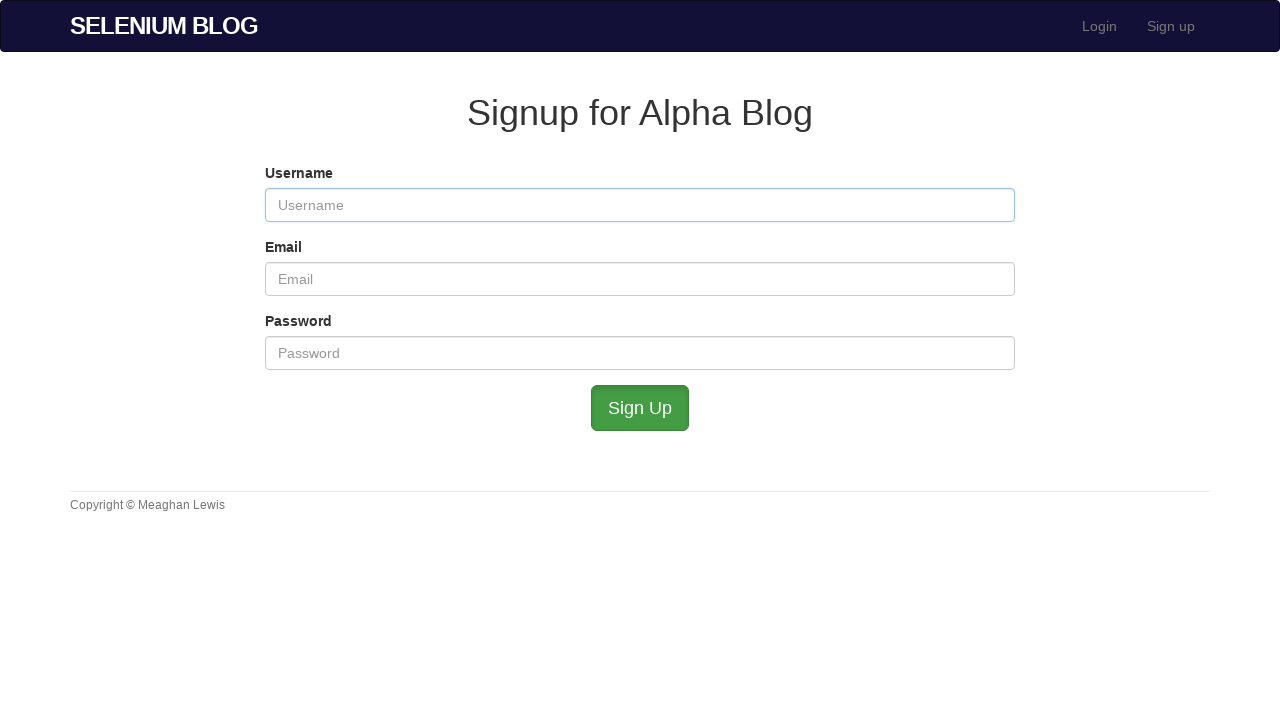

Located h1 title element
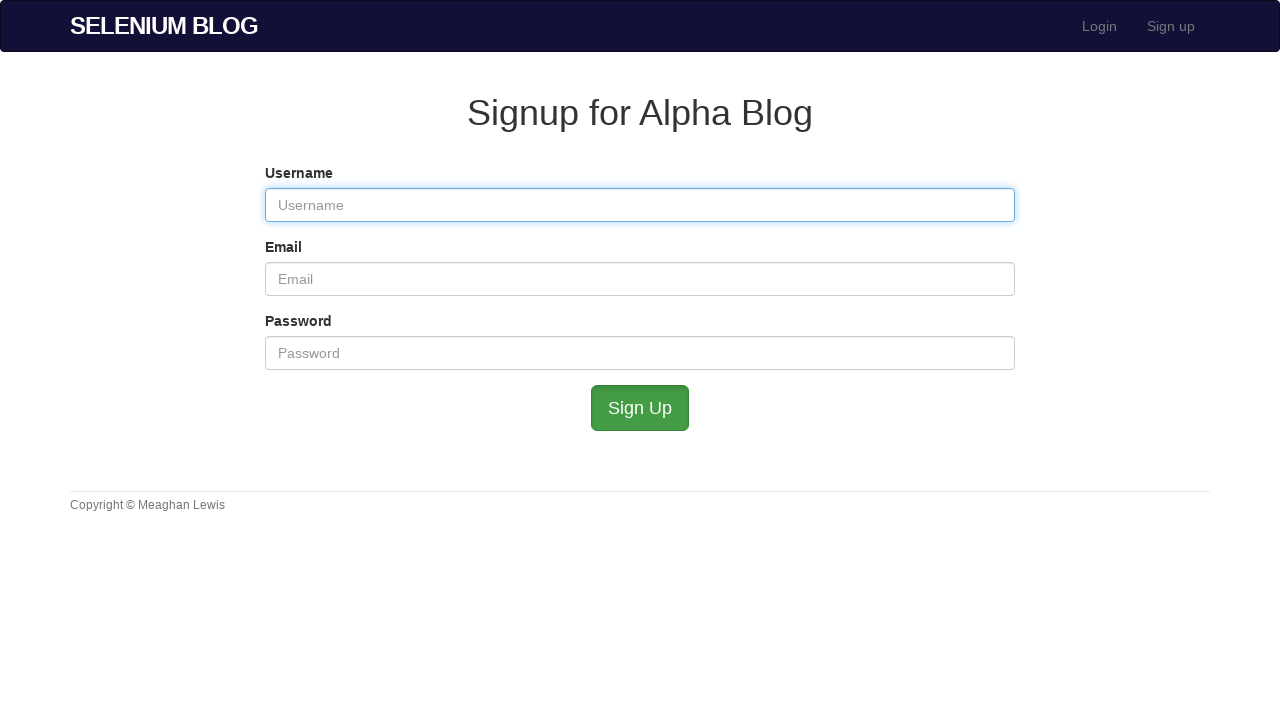

H1 title element is visible and ready
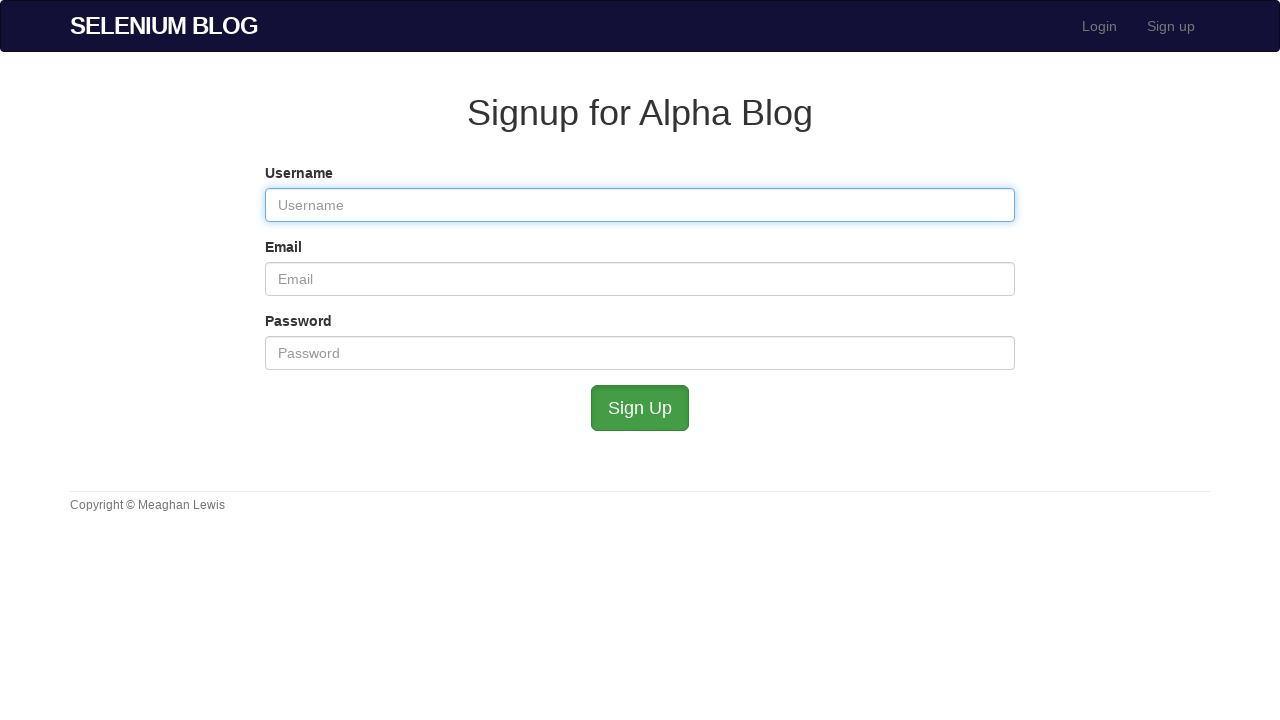

Verified page title heading is 'Signup for Alpha Blog'
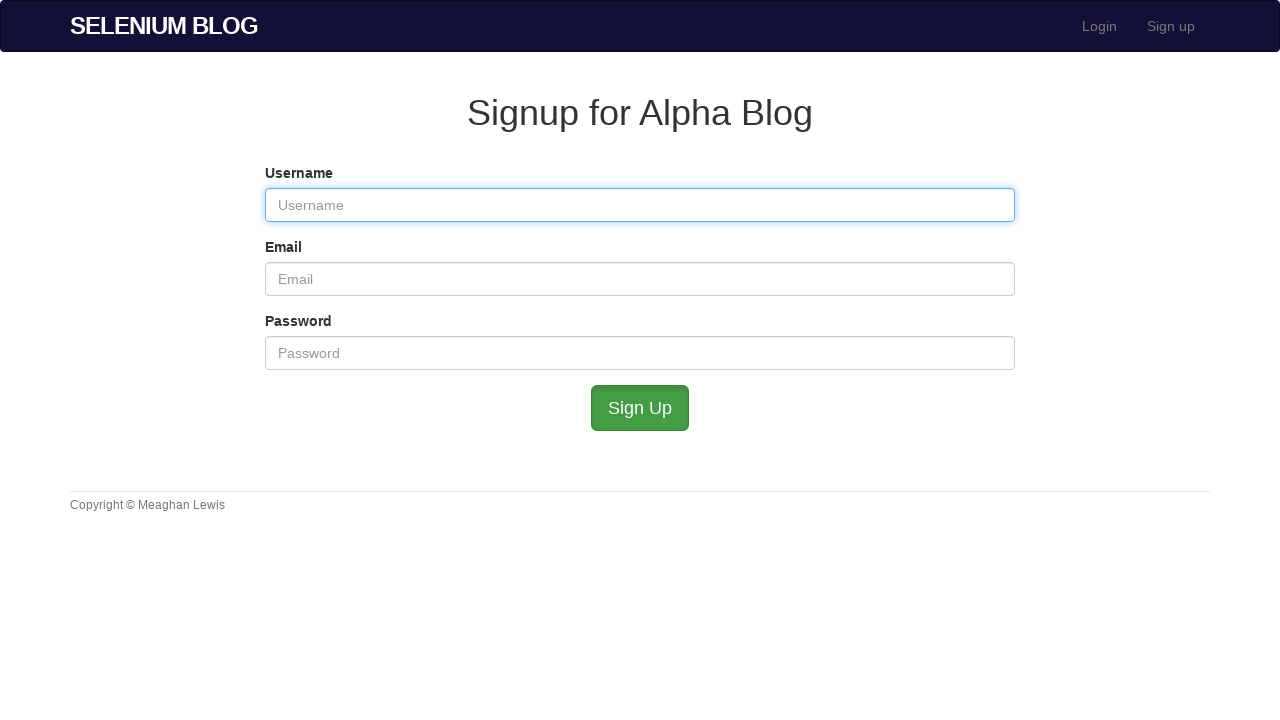

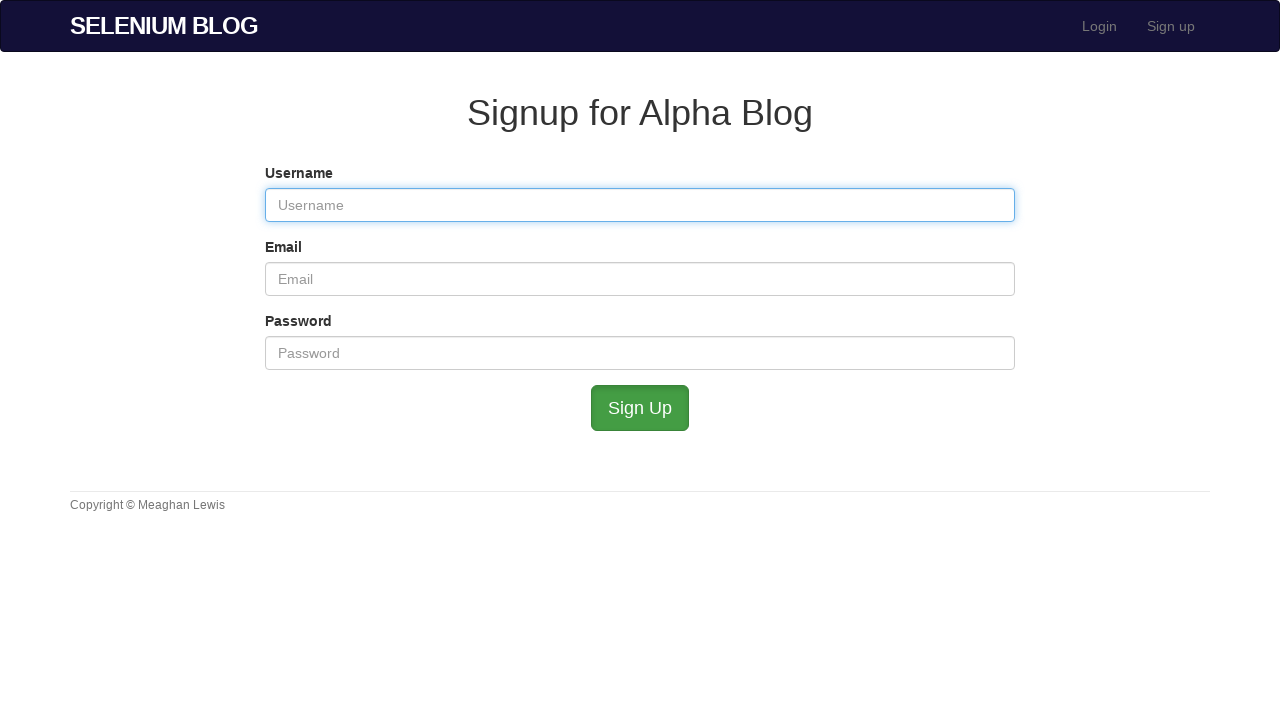